Tests JavaScript alert handling by triggering three types of alerts (basic alert, confirm dialog, and prompt dialog) and interacting with them by accepting, dismissing, and entering text.

Starting URL: https://the-internet.herokuapp.com/javascript_alerts

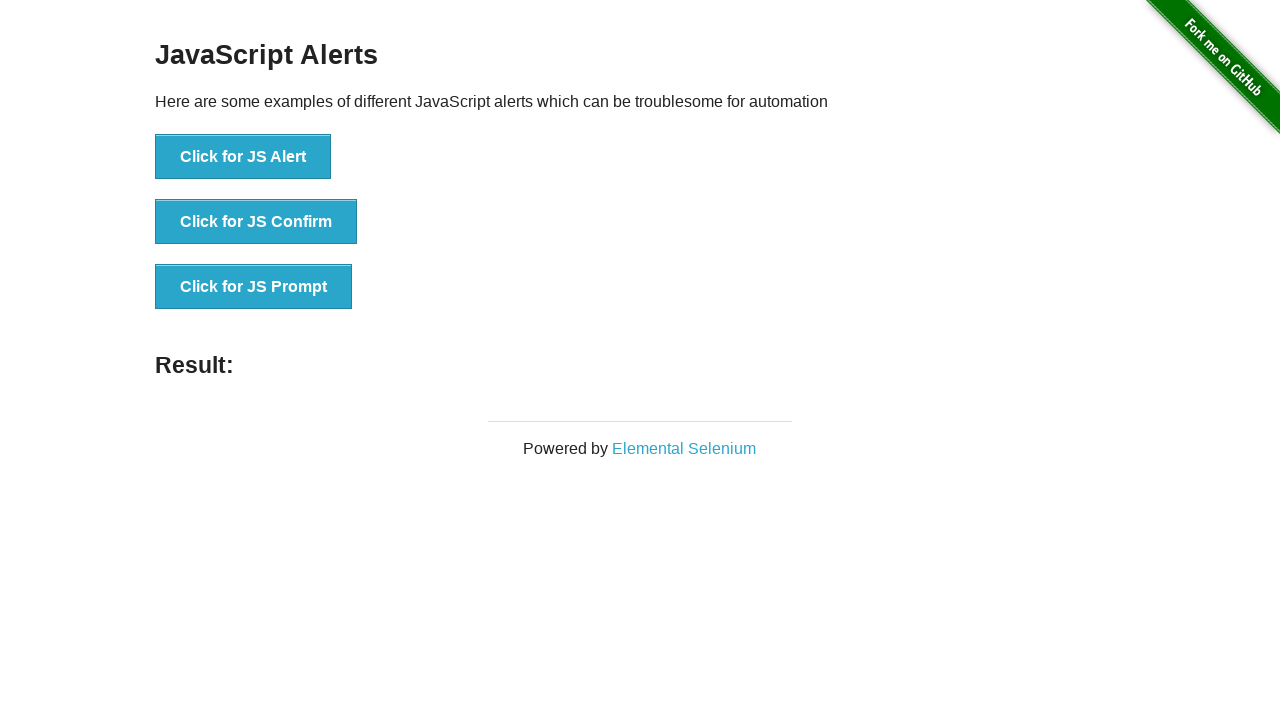

Clicked JS Alert button and accepted the alert dialog at (243, 157) on xpath=//button[@onclick='jsAlert()']
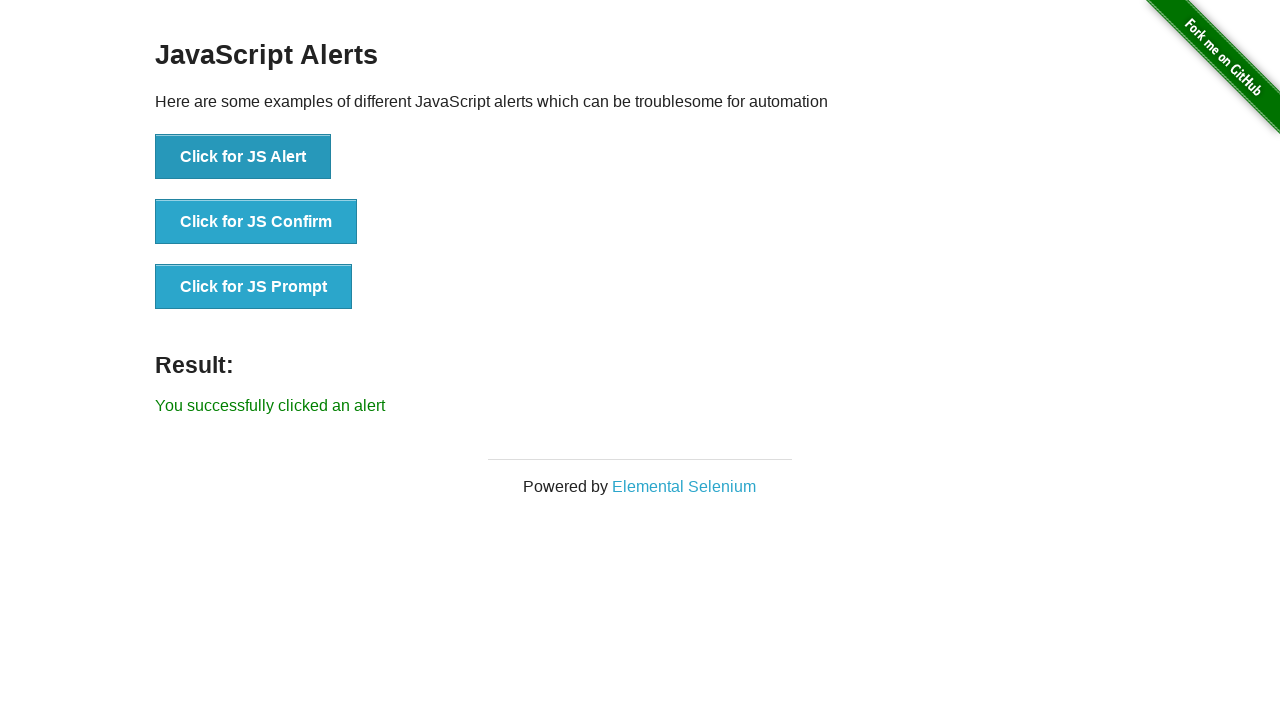

Waited for alert dialog to process
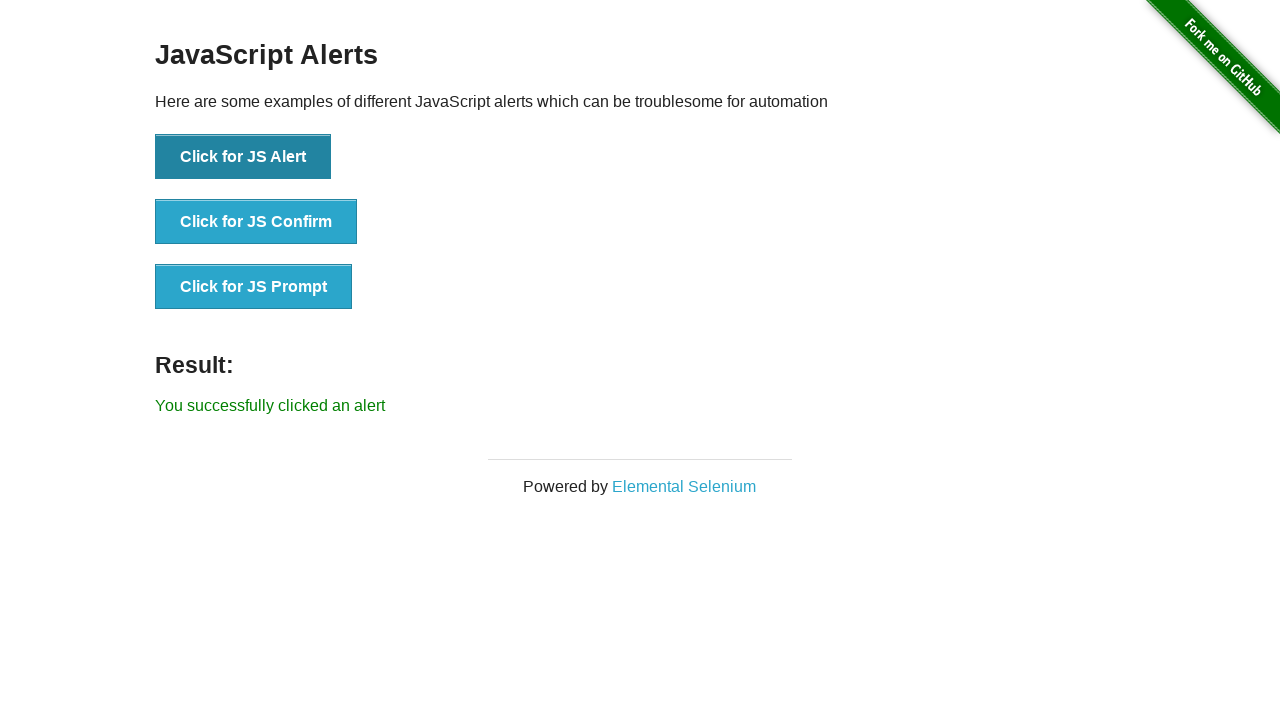

Clicked JS Confirm button and accepted the confirm dialog at (256, 222) on xpath=//button[@onclick='jsConfirm()']
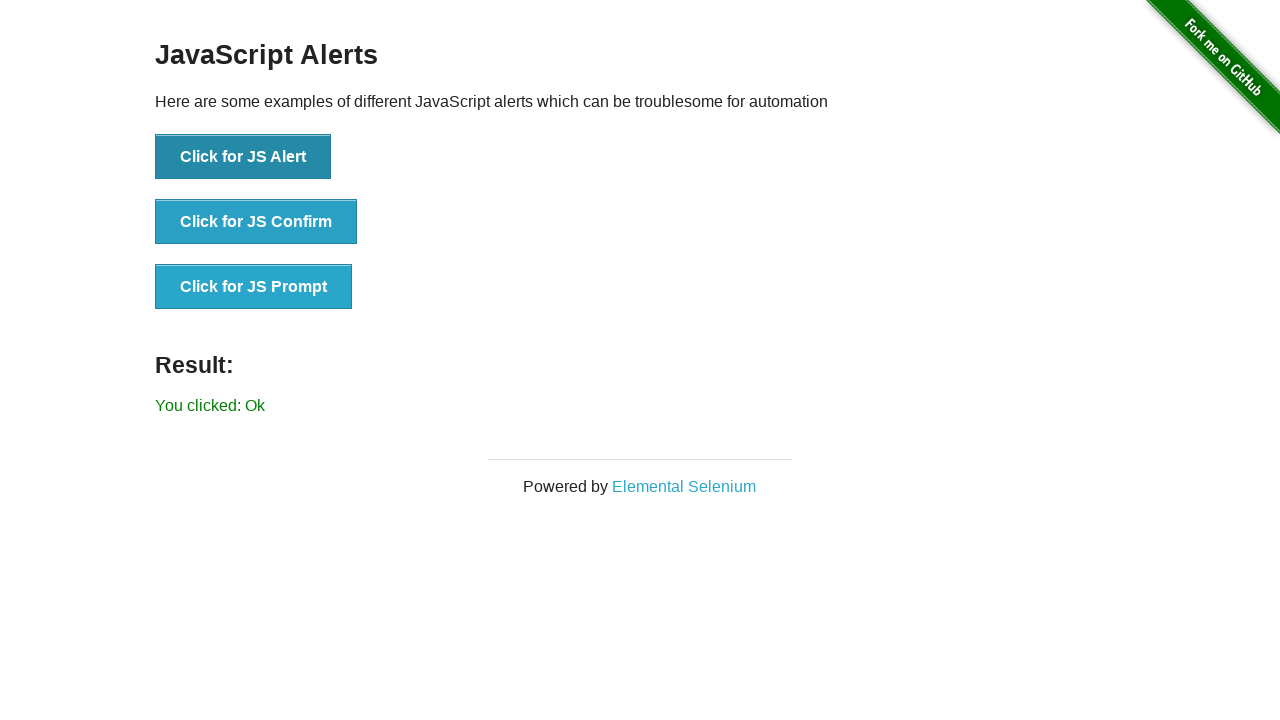

Waited for confirm dialog to process
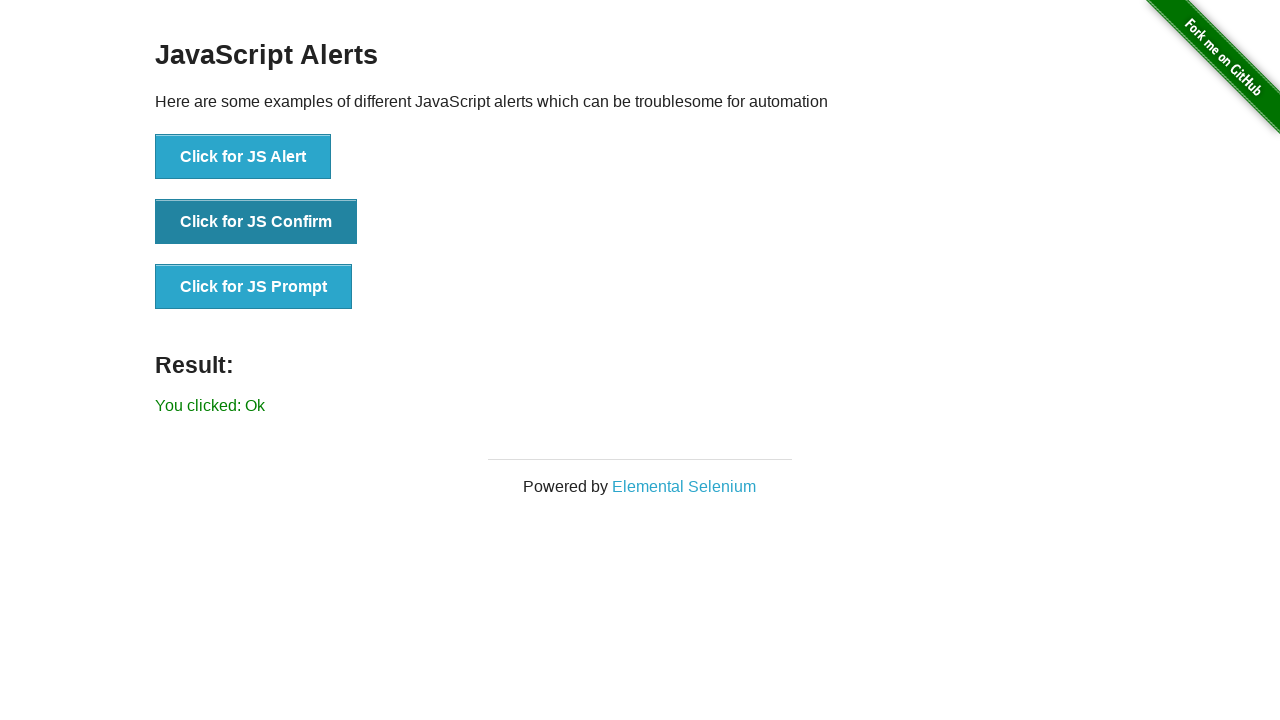

Clicked JS Prompt button and entered 'sagar' in the prompt dialog at (254, 287) on xpath=//button[@onclick='jsPrompt()']
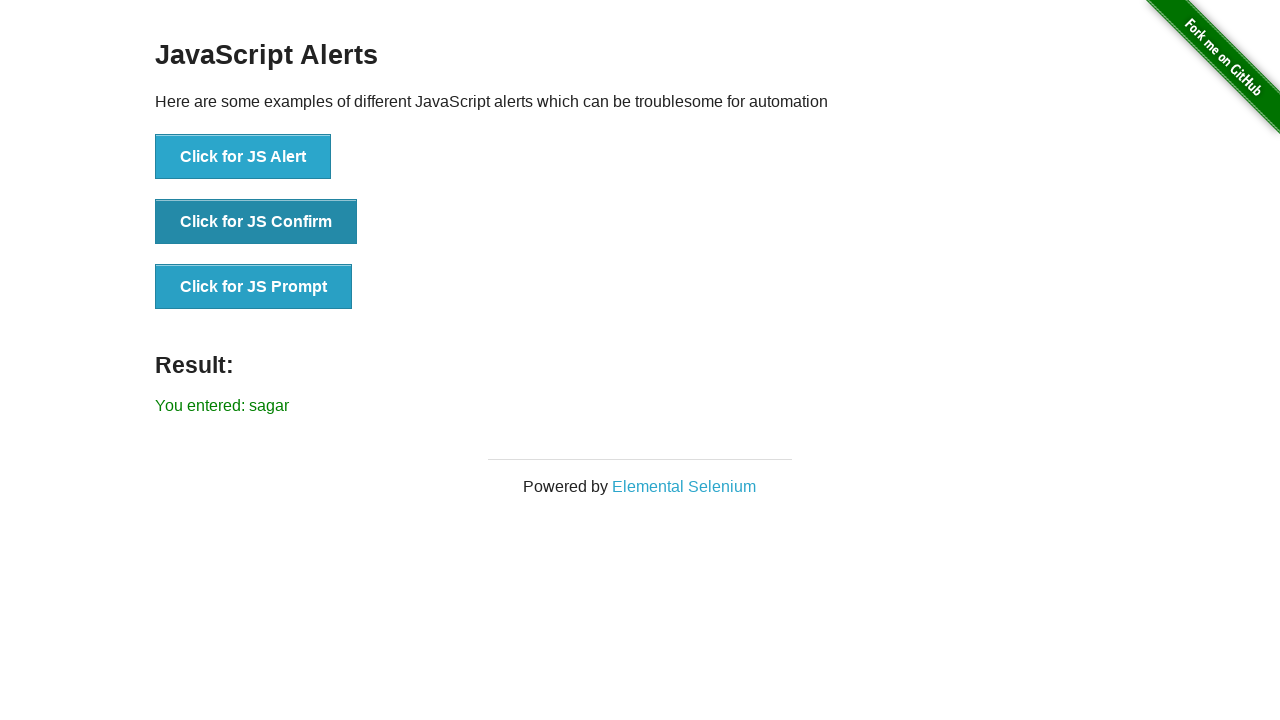

Waited for prompt dialog to process
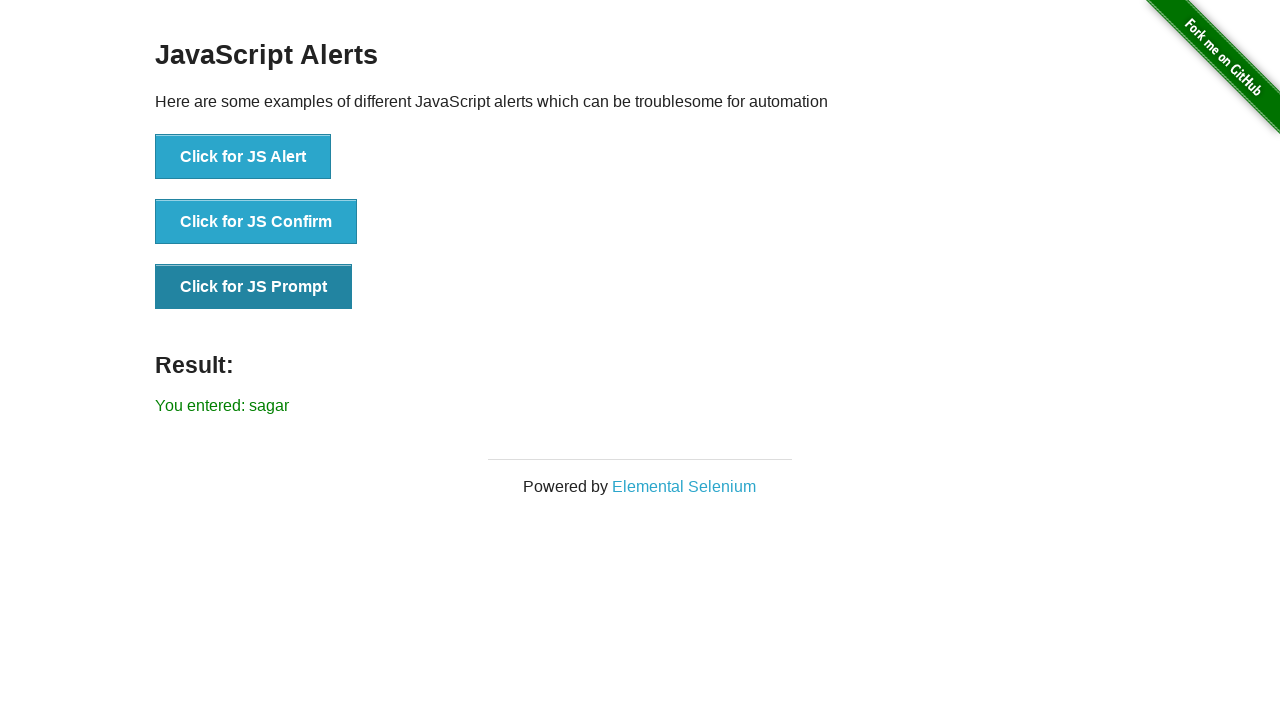

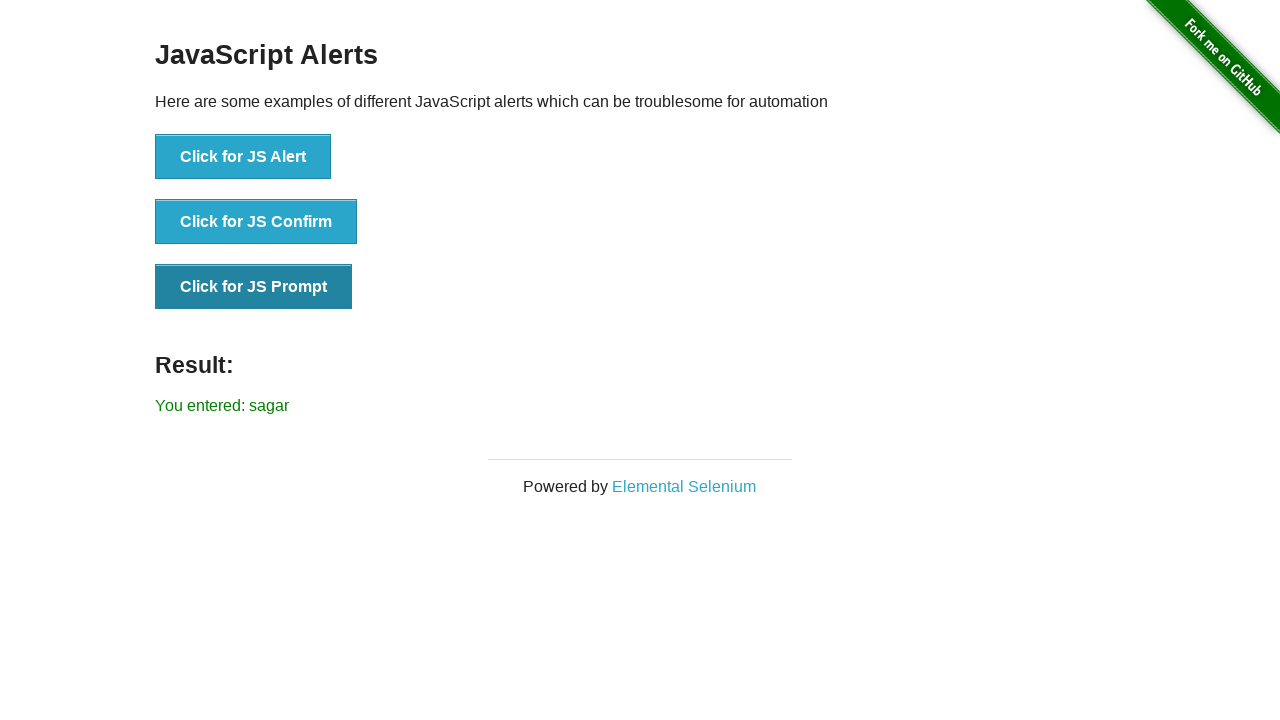